Tests double-click functionality on a W3Schools demo page by switching to an iframe and double-clicking a "Copy Text" button

Starting URL: https://www.w3schools.com/tags/tryit.asp?filename=tryhtml5_ev_ondblclick3

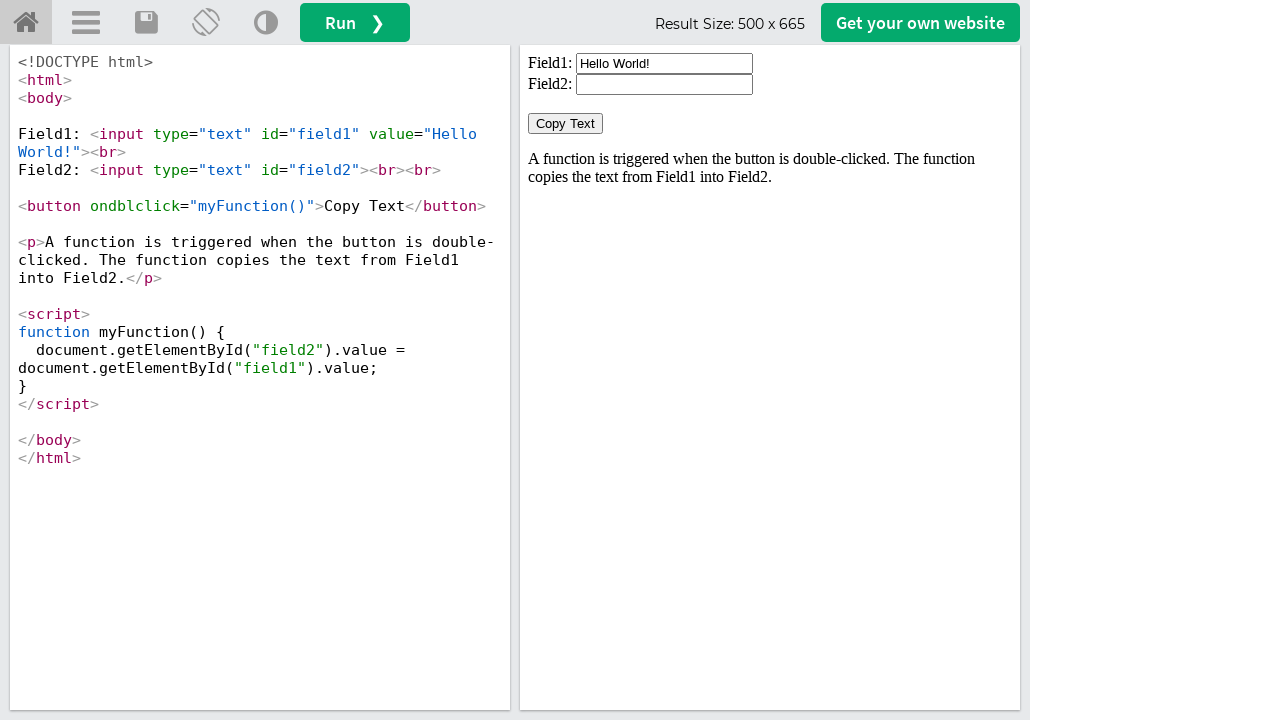

Located iframe with ID 'iframeResult' containing the demo
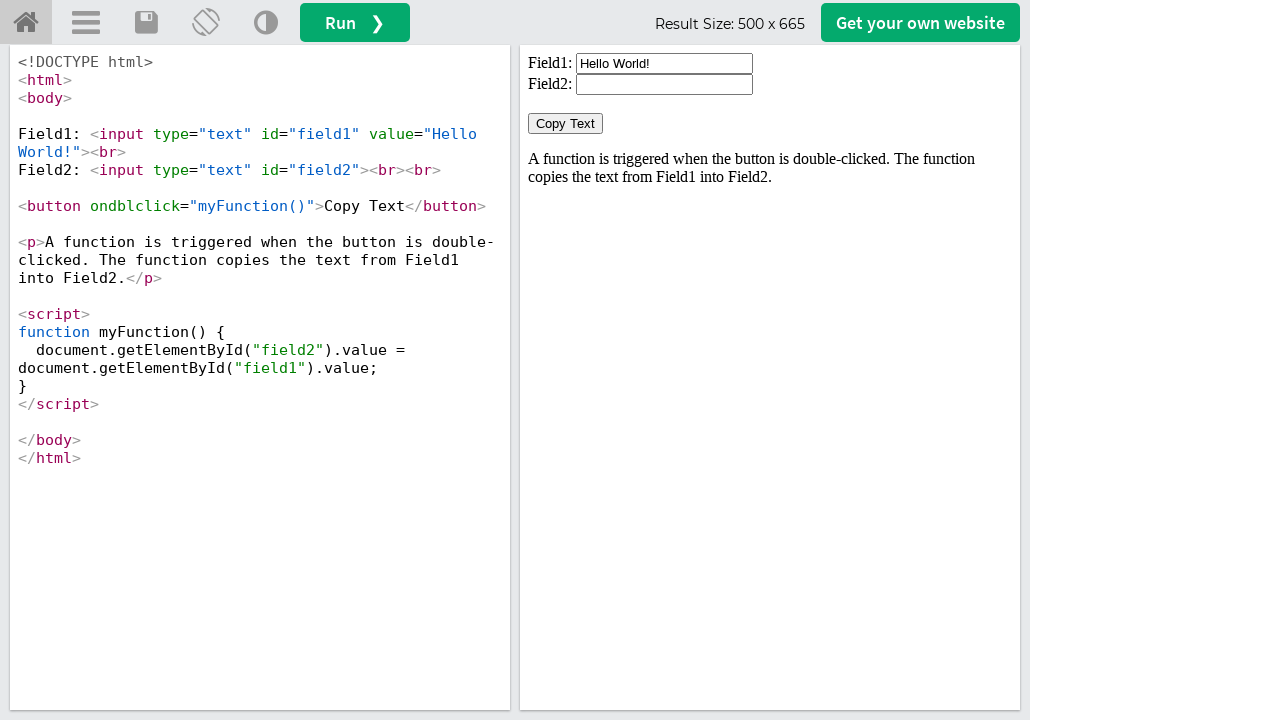

Double-clicked the 'Copy Text' button in the iframe at (566, 124) on #iframeResult >> internal:control=enter-frame >> xpath=//button[text()='Copy Tex
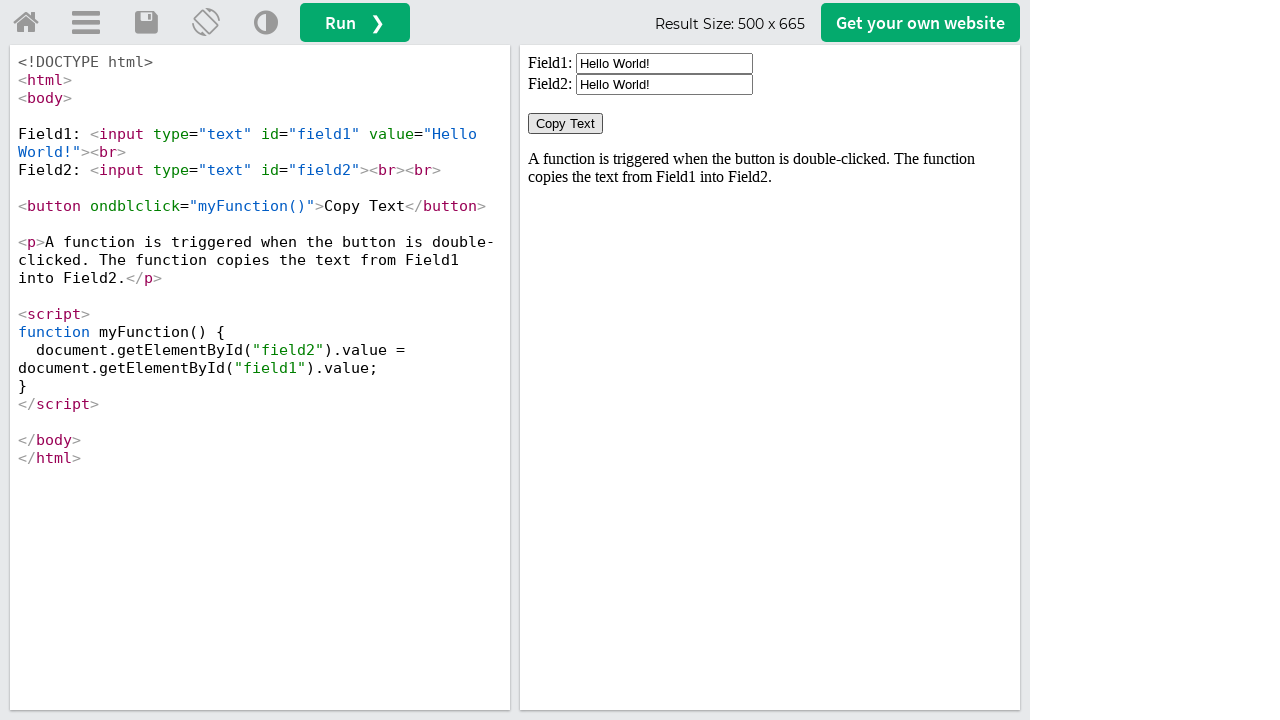

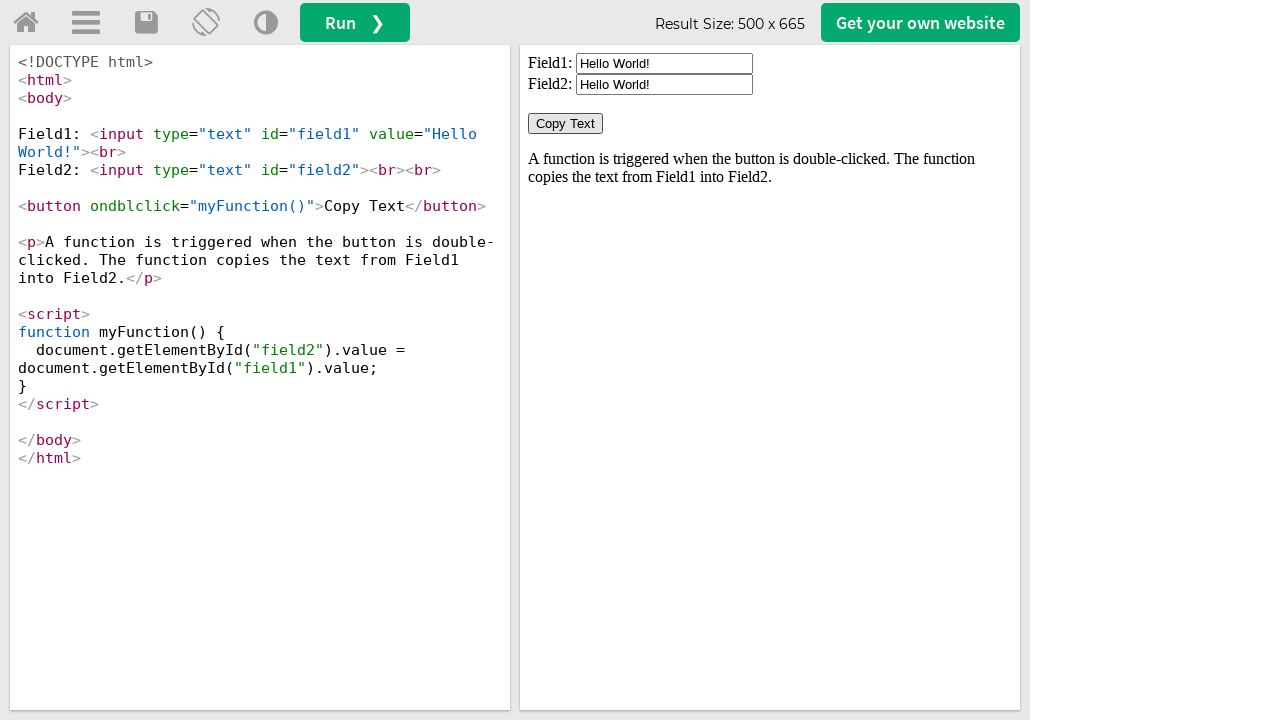